Tests window/tab handling by clicking a button to open new tabs, switching to a specific tab to fill out a practice form, then switching back to the parent window and entering text. Demonstrates multi-window navigation in browser automation.

Starting URL: https://www.hyrtutorials.com/p/window-handles-practice.html

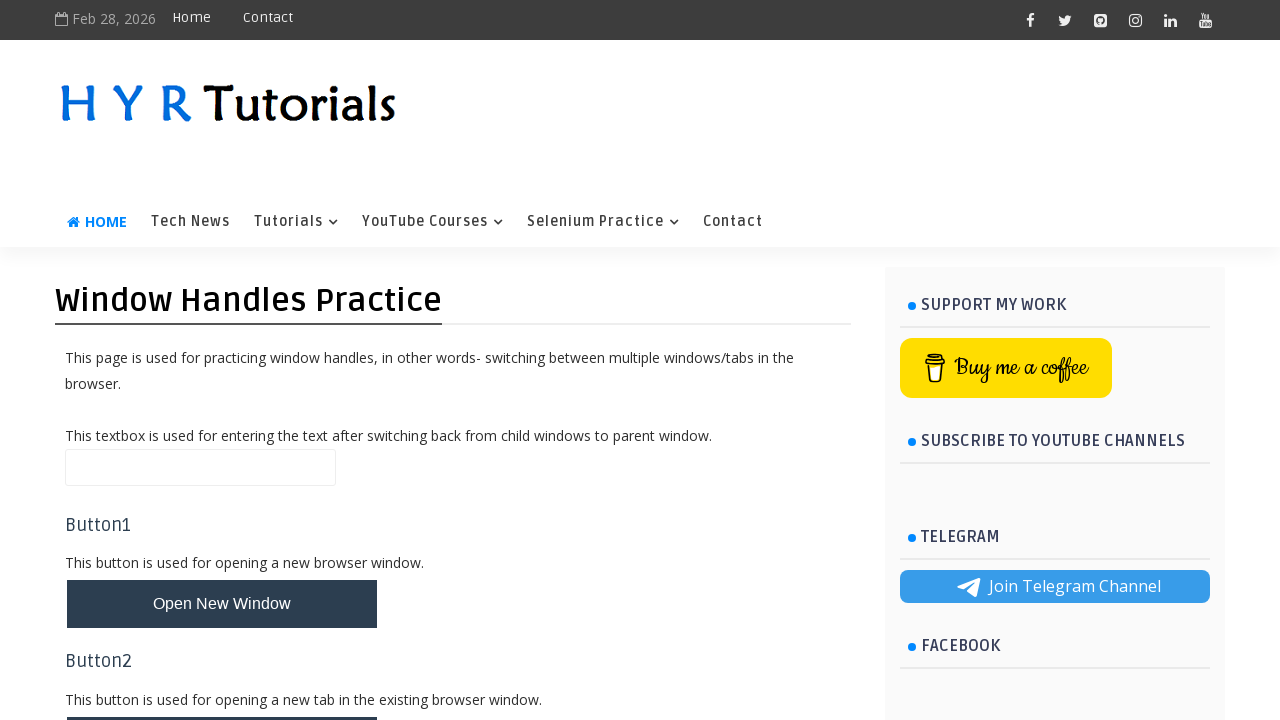

Clicked button to open new tabs at (222, 361) on #newTabsBtn
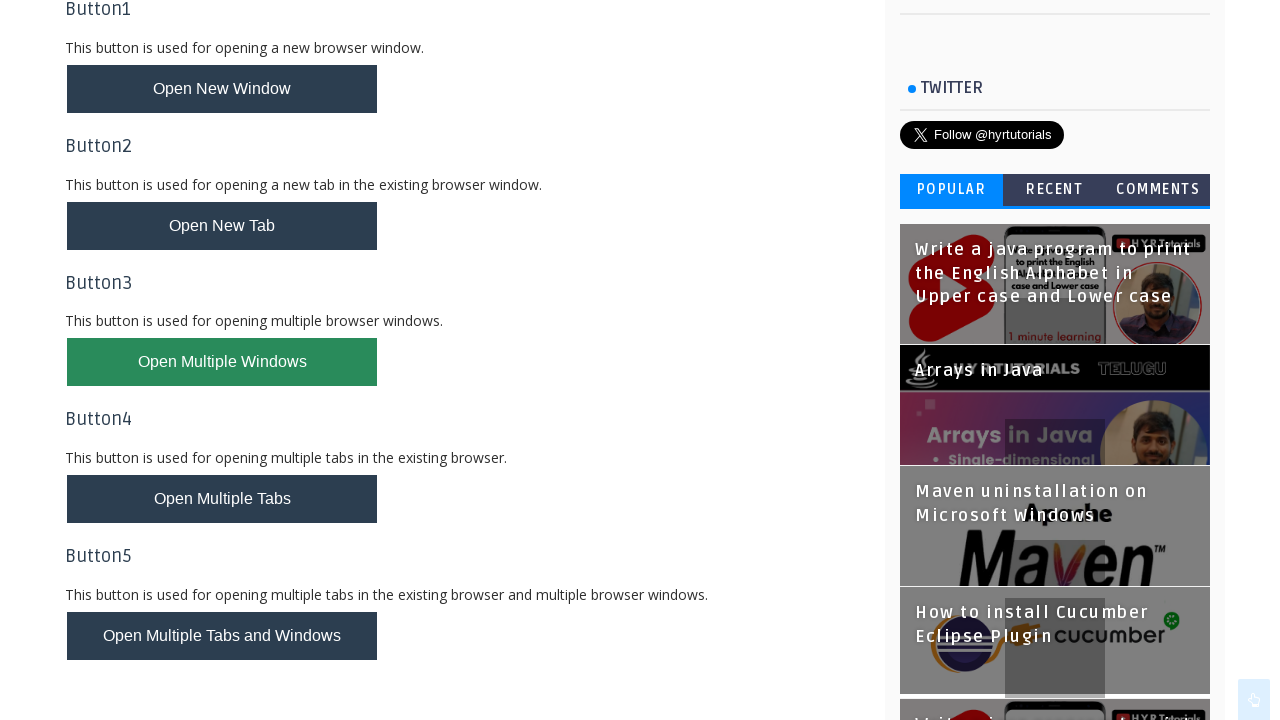

Waited 3 seconds for new tabs to open
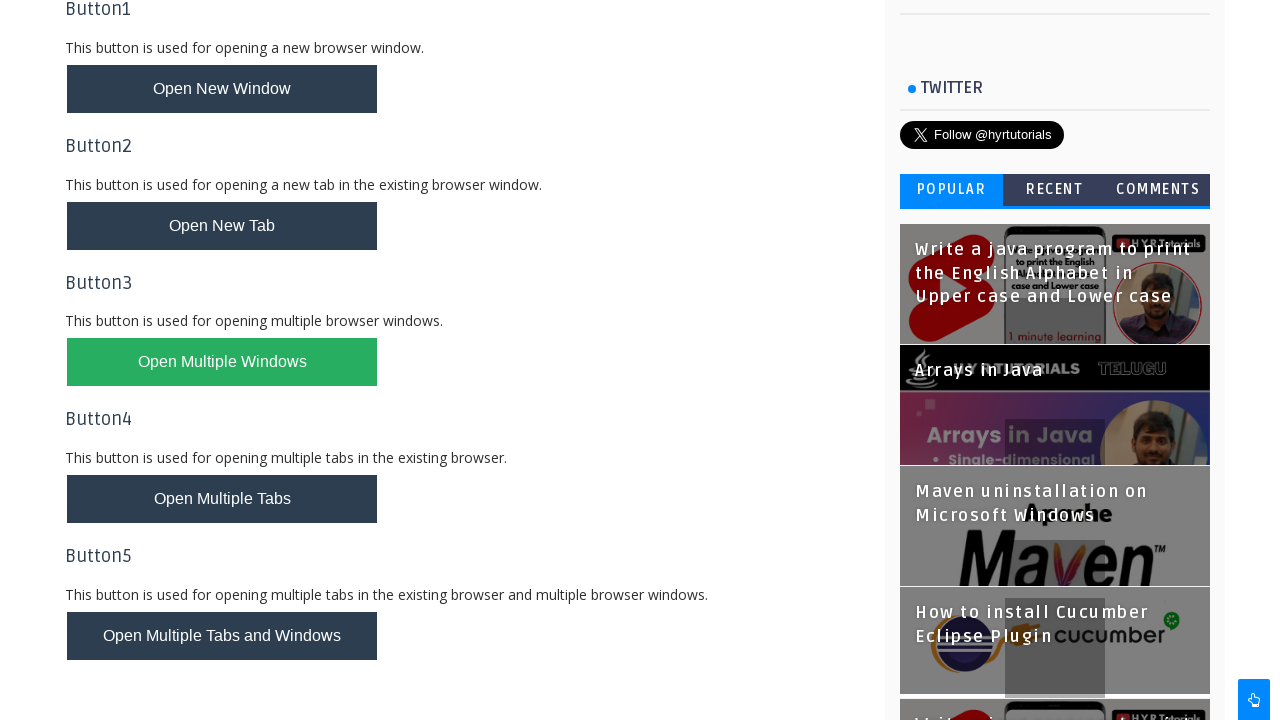

Retrieved all open pages/tabs from context
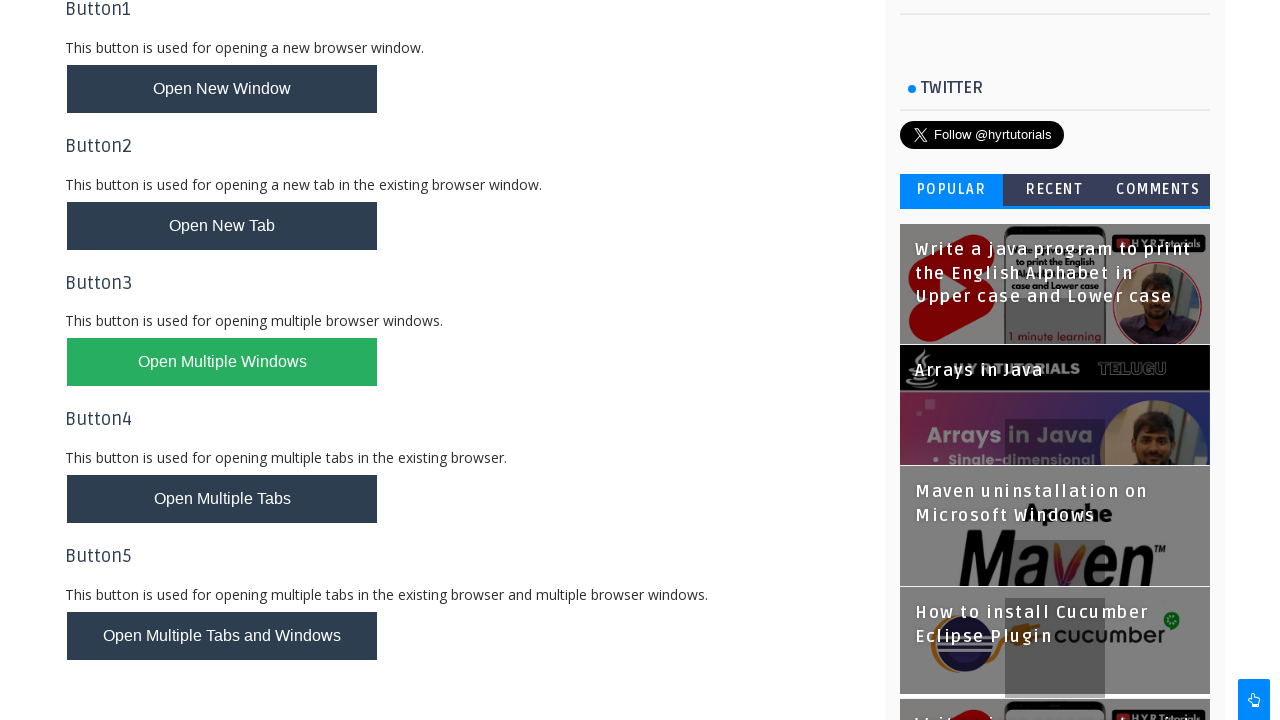

Brought parent window to front
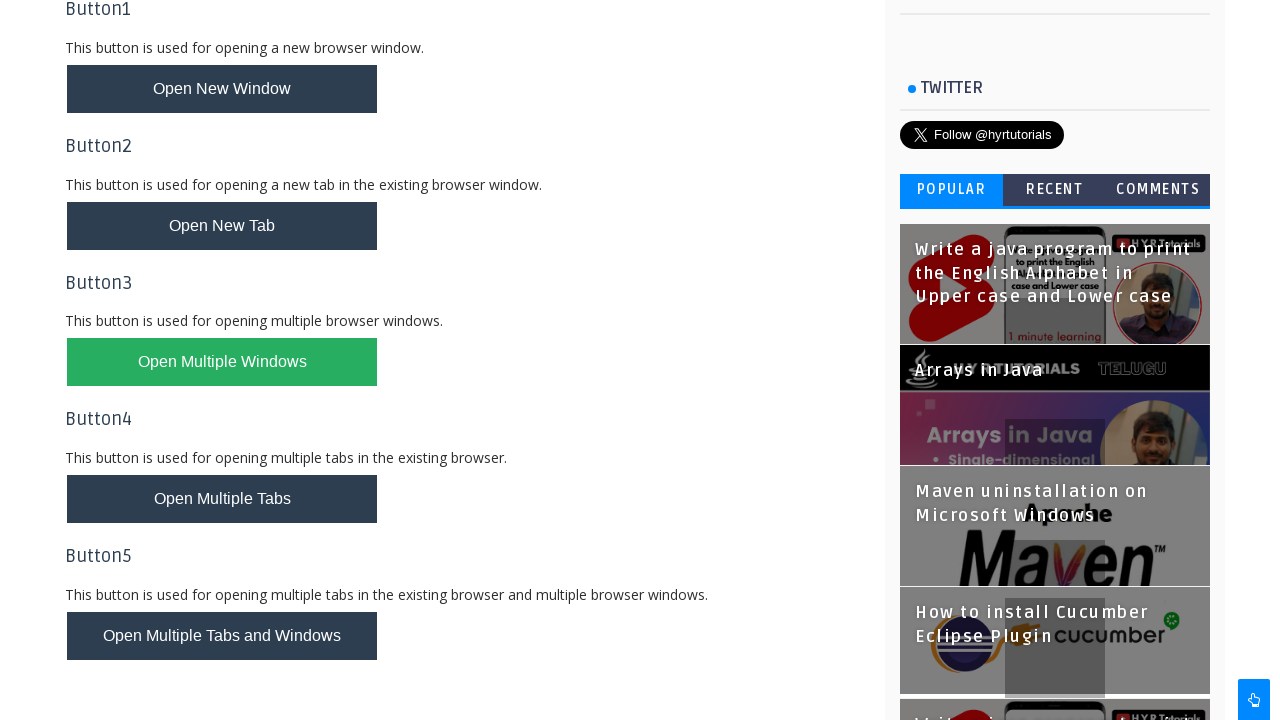

Filled name field with 'Window handle demonstration completed' on parent window on #name
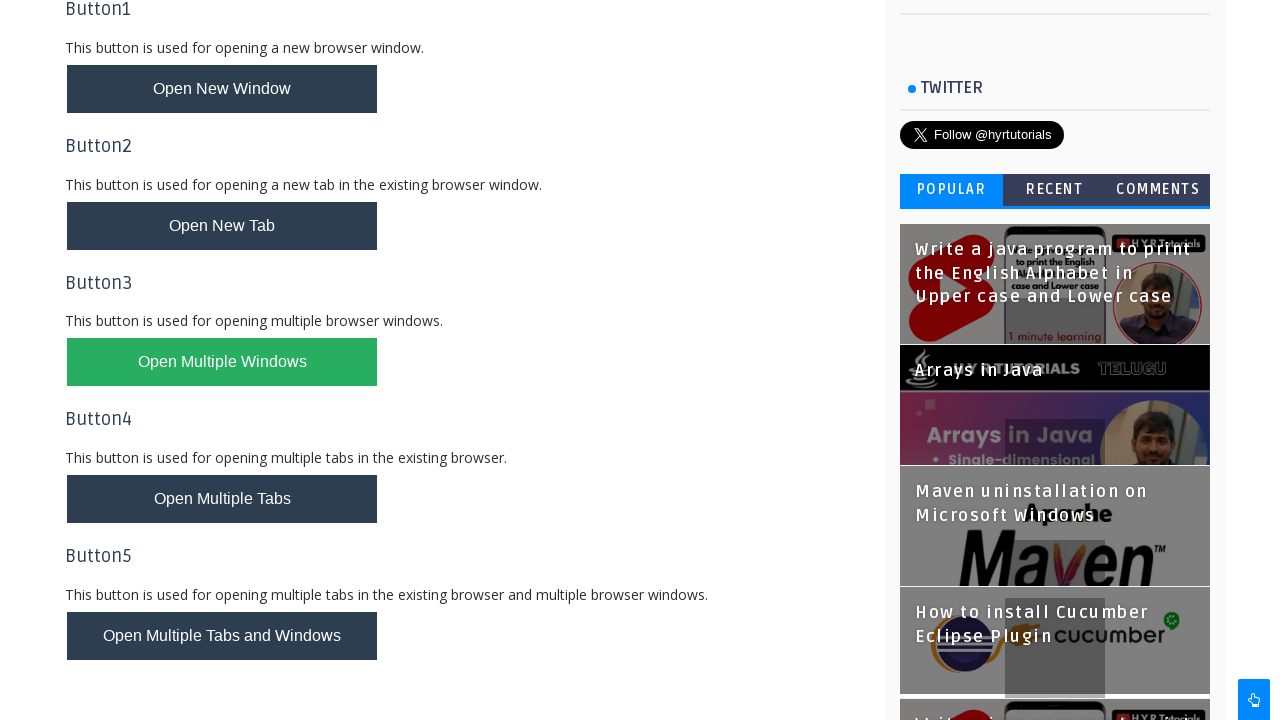

Opened current URL 'https://www.hyrtutorials.com/p/window-handles-practice.html' in new tab via JavaScript
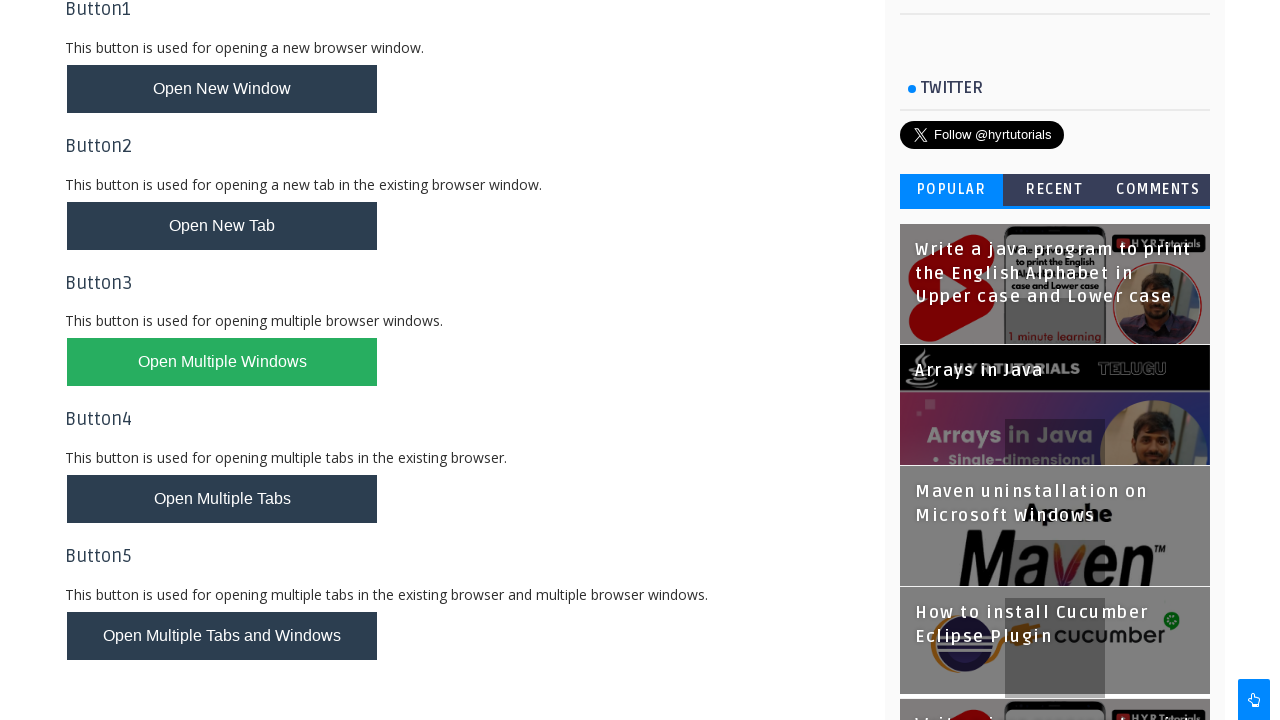

Waited 2 seconds for new tab to open
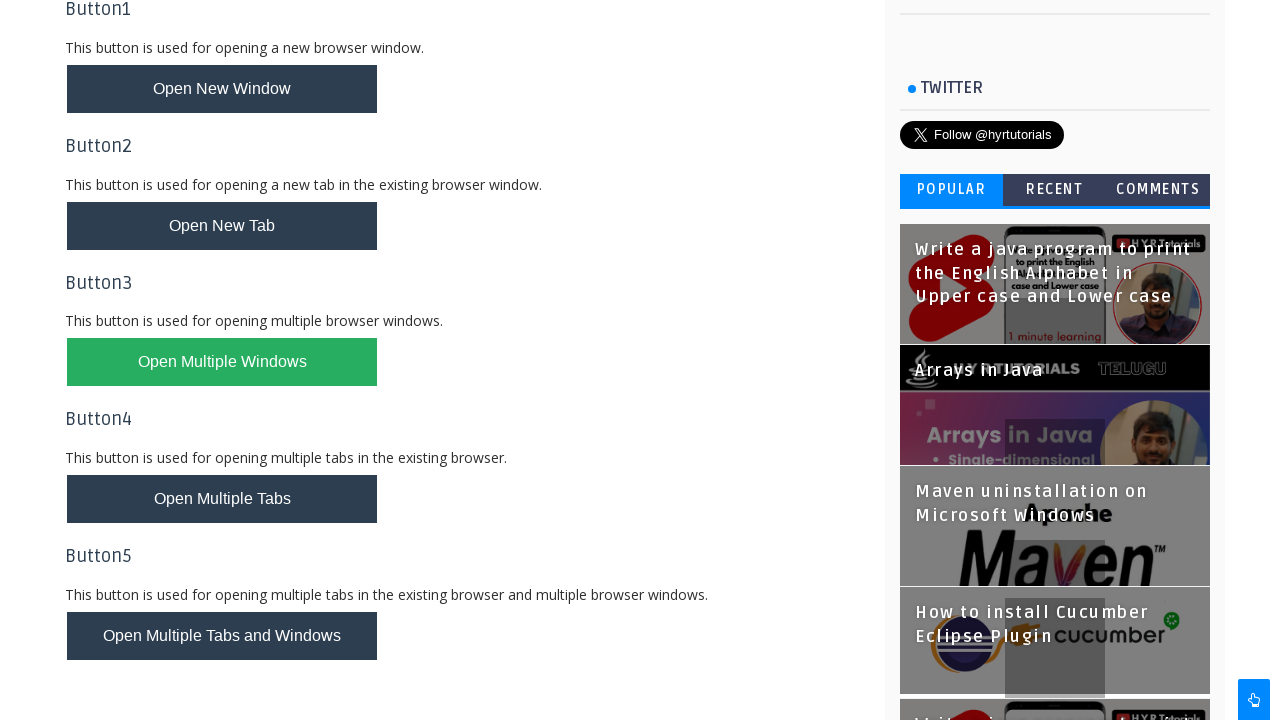

Brought parent window to front again
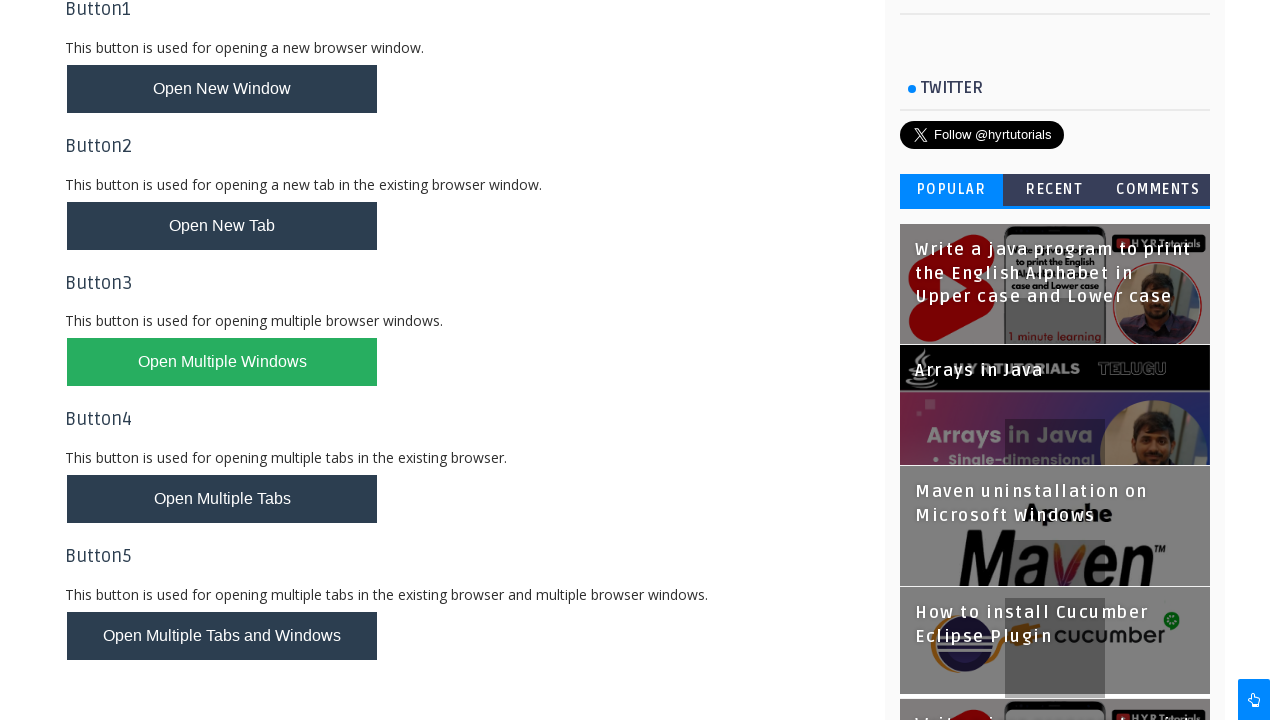

Filled name field with URL opened in another window message on parent window on #name
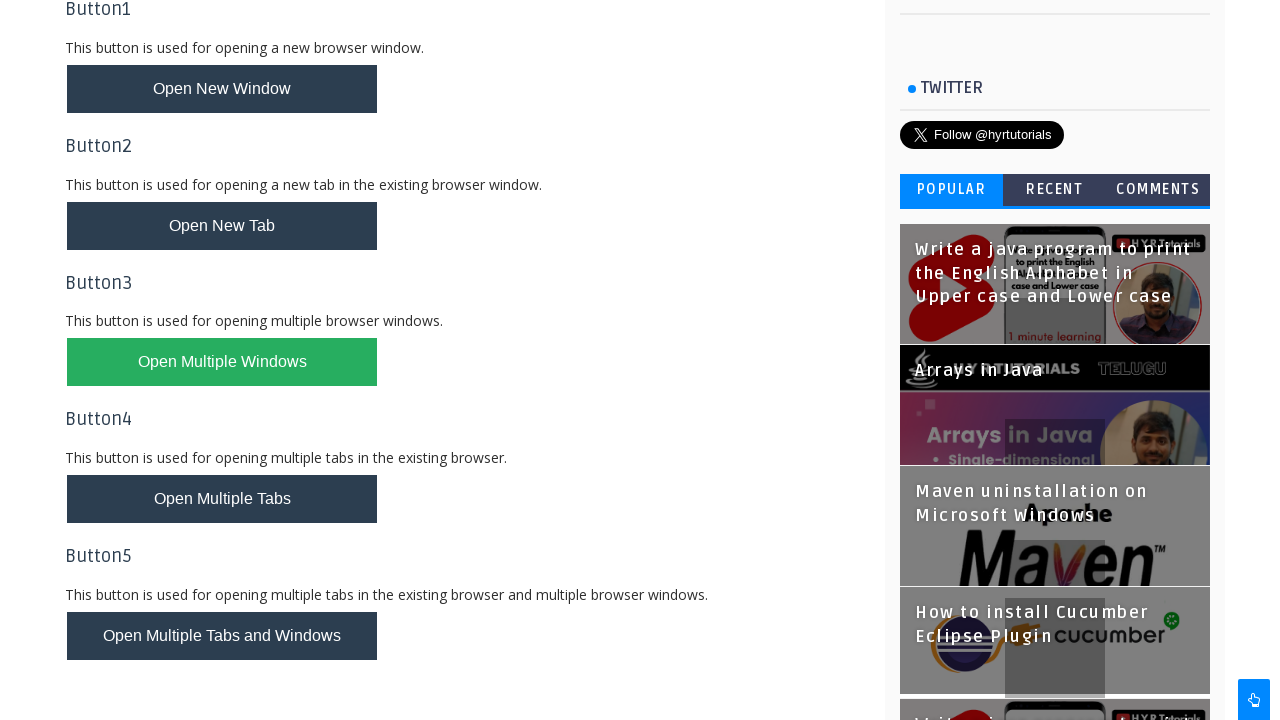

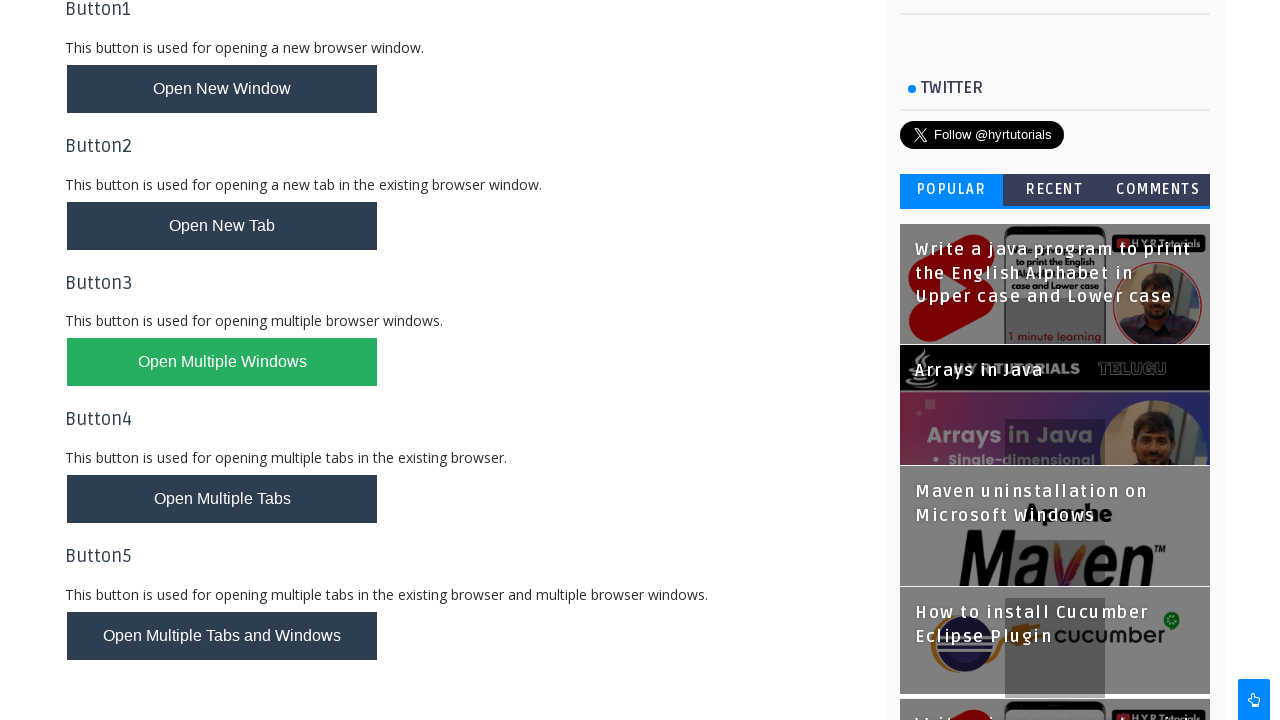